Tests mouse hover functionality by scrolling to element, hovering over it, and clicking a submenu option

Starting URL: http://www.qaclickacademy.com/practice.php

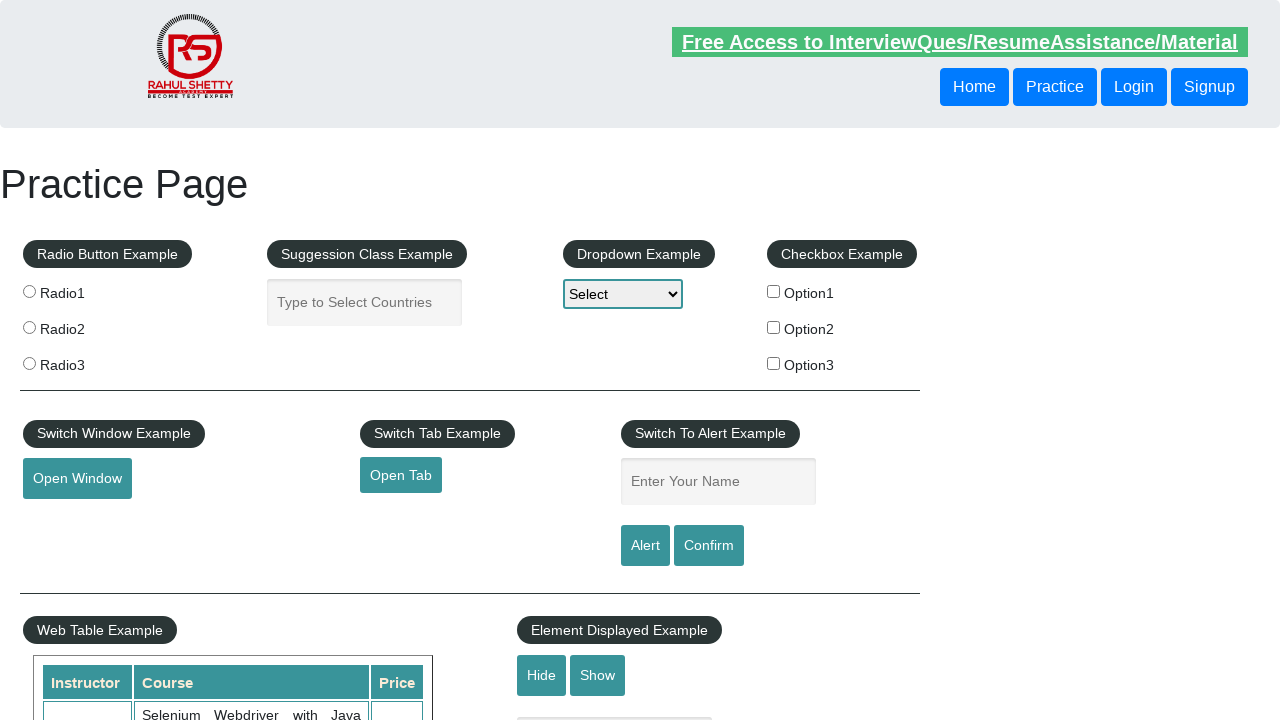

Scrolled down 700 pixels to locate mouse hover section
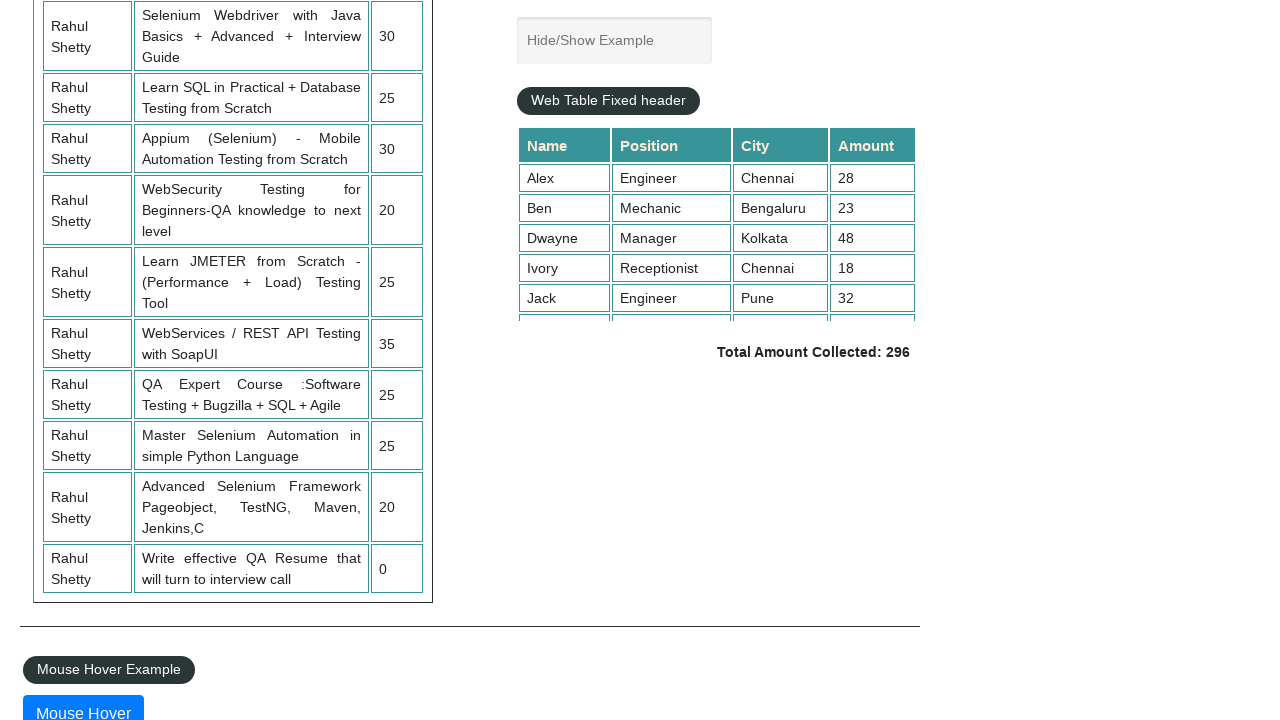

Hovered over mouse hover button element at (83, 701) on #mousehover
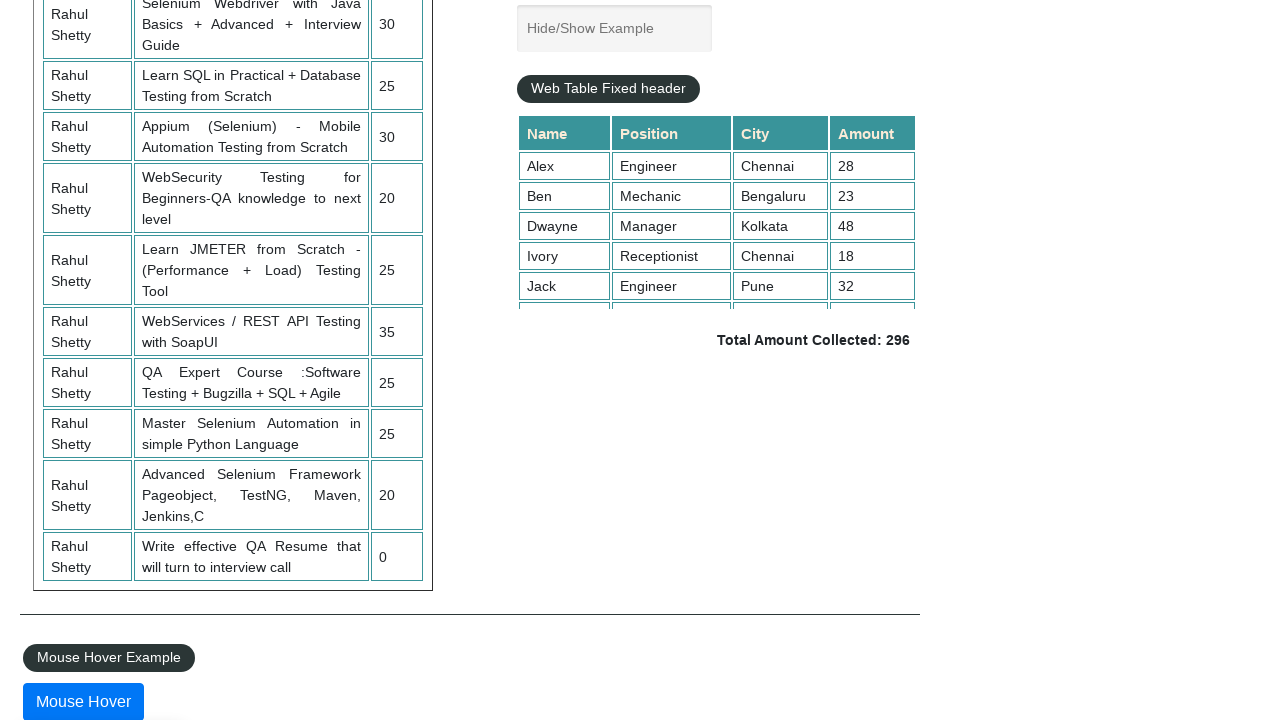

Clicked the 'Top' submenu option that appeared on hover at (103, 360) on a:has-text('Top')
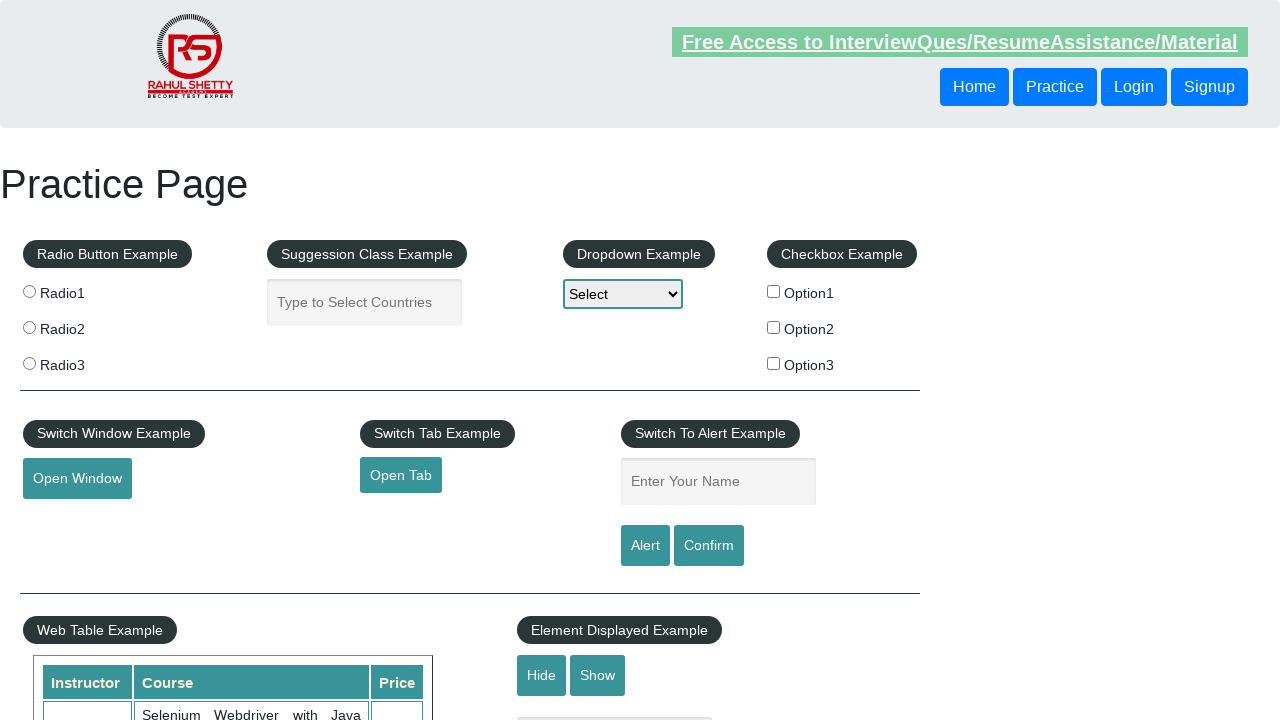

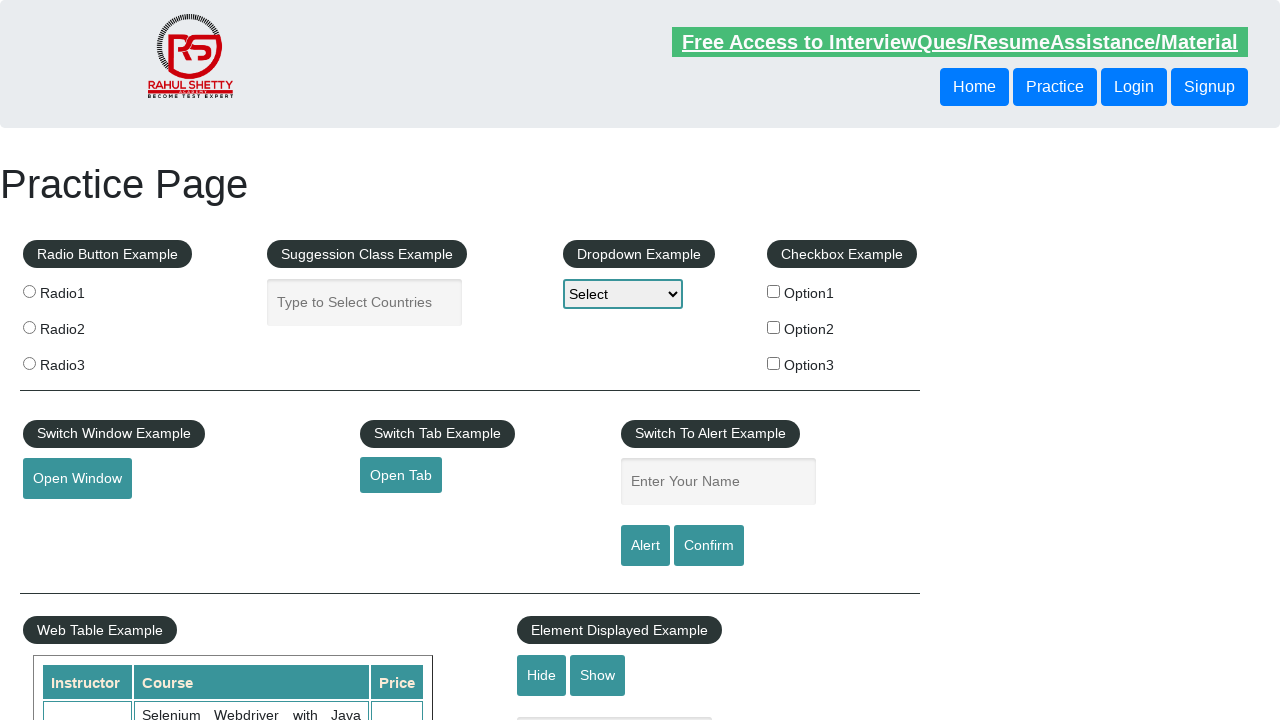